Tests file download functionality by navigating to a file download demo page and clicking the download button.

Starting URL: https://demo.automationtesting.in/FileDownload.html

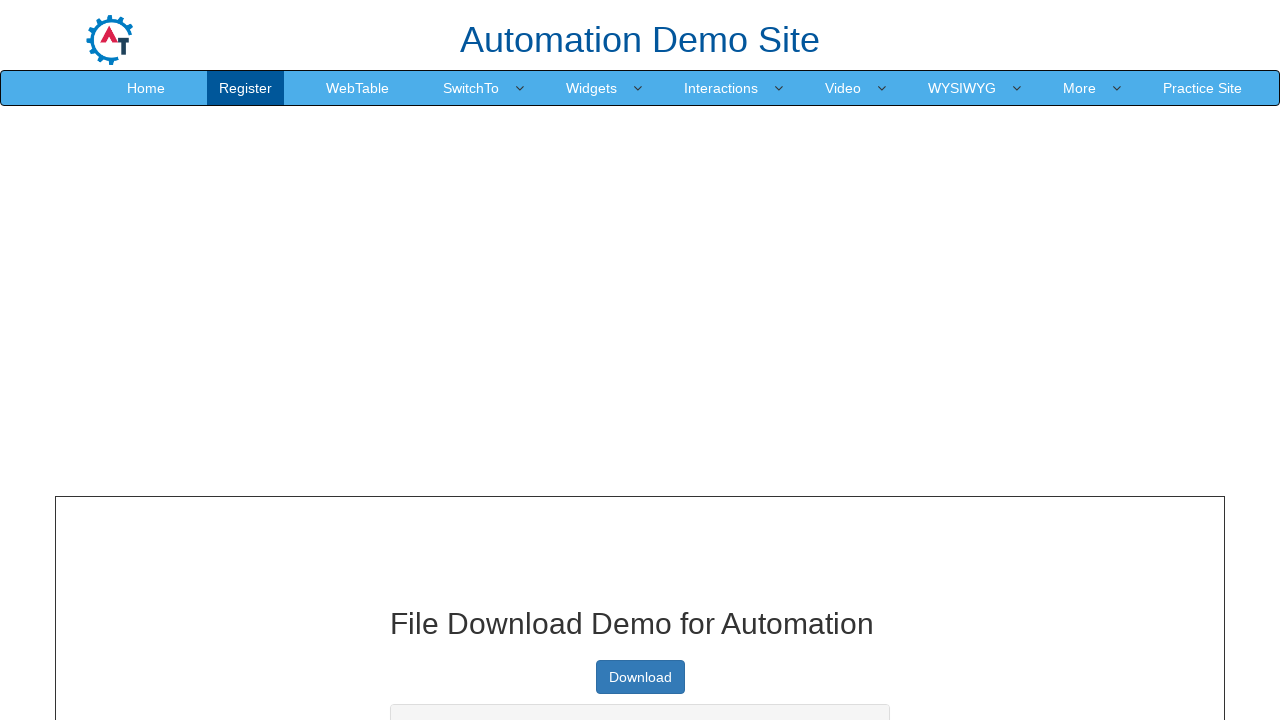

Navigated to file download demo page
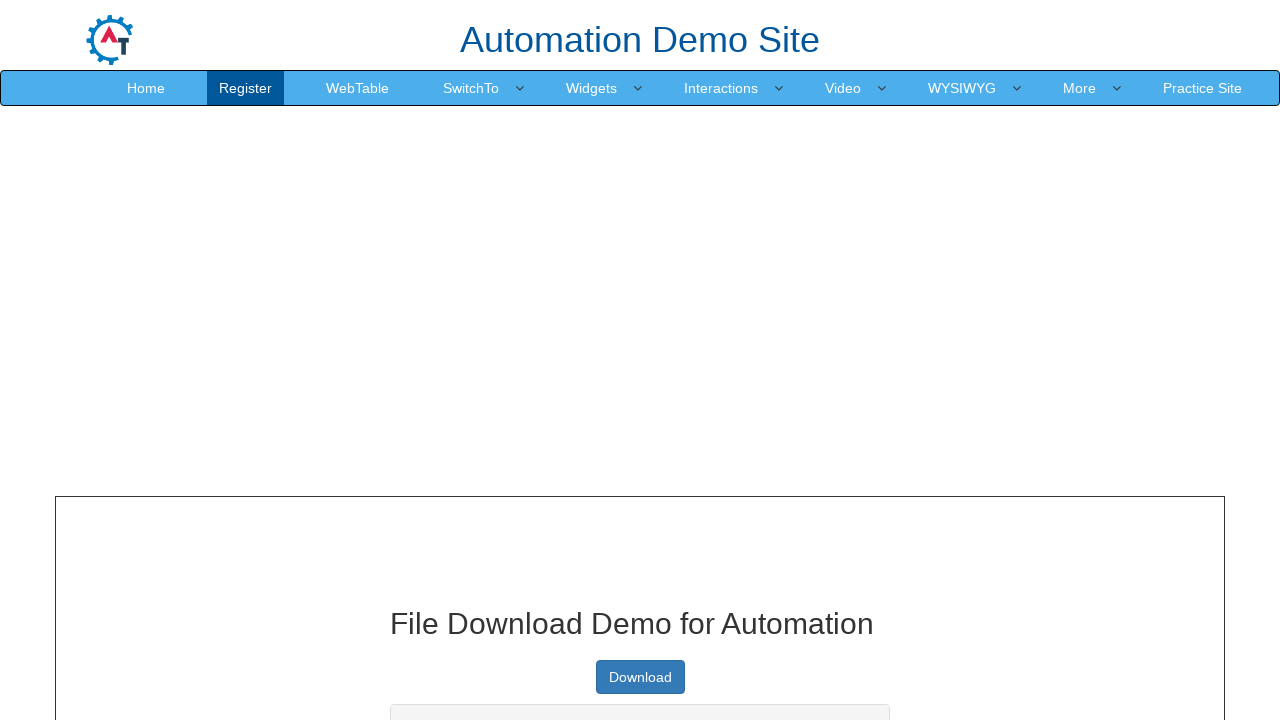

Clicked the download button at (640, 677) on xpath=//div/a[@class='btn btn-primary']
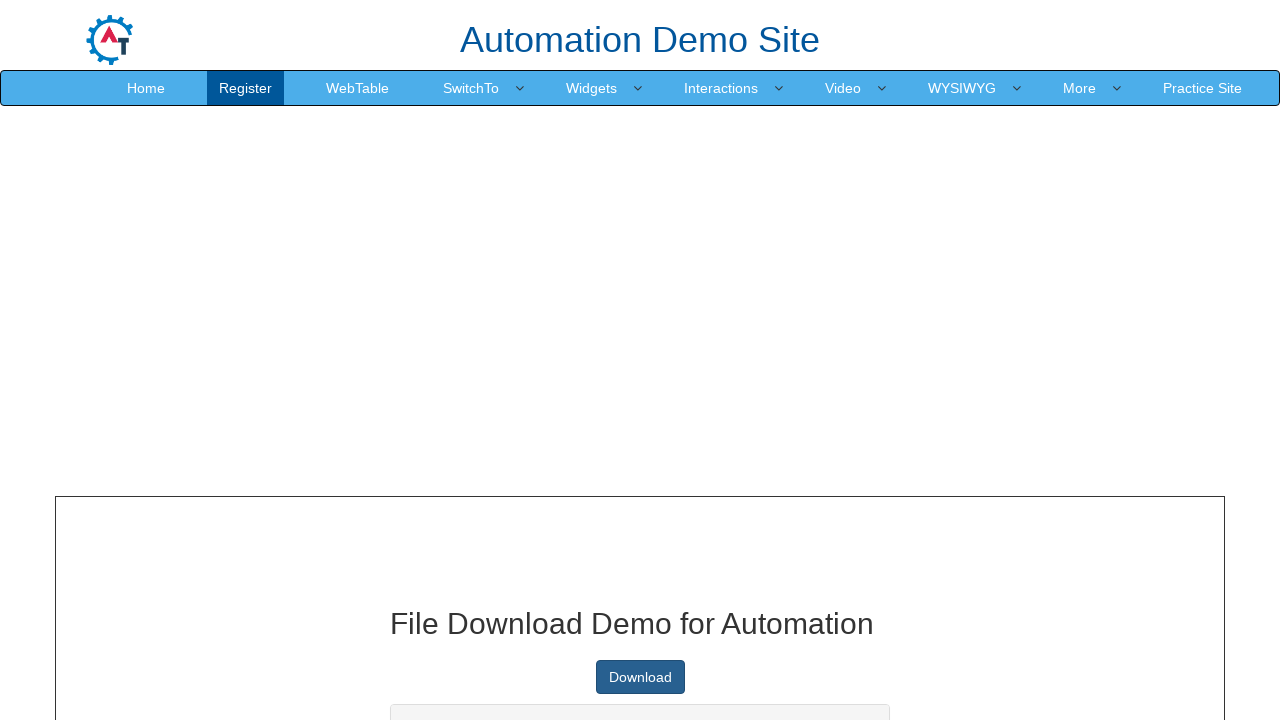

Waited 2 seconds for download to initiate
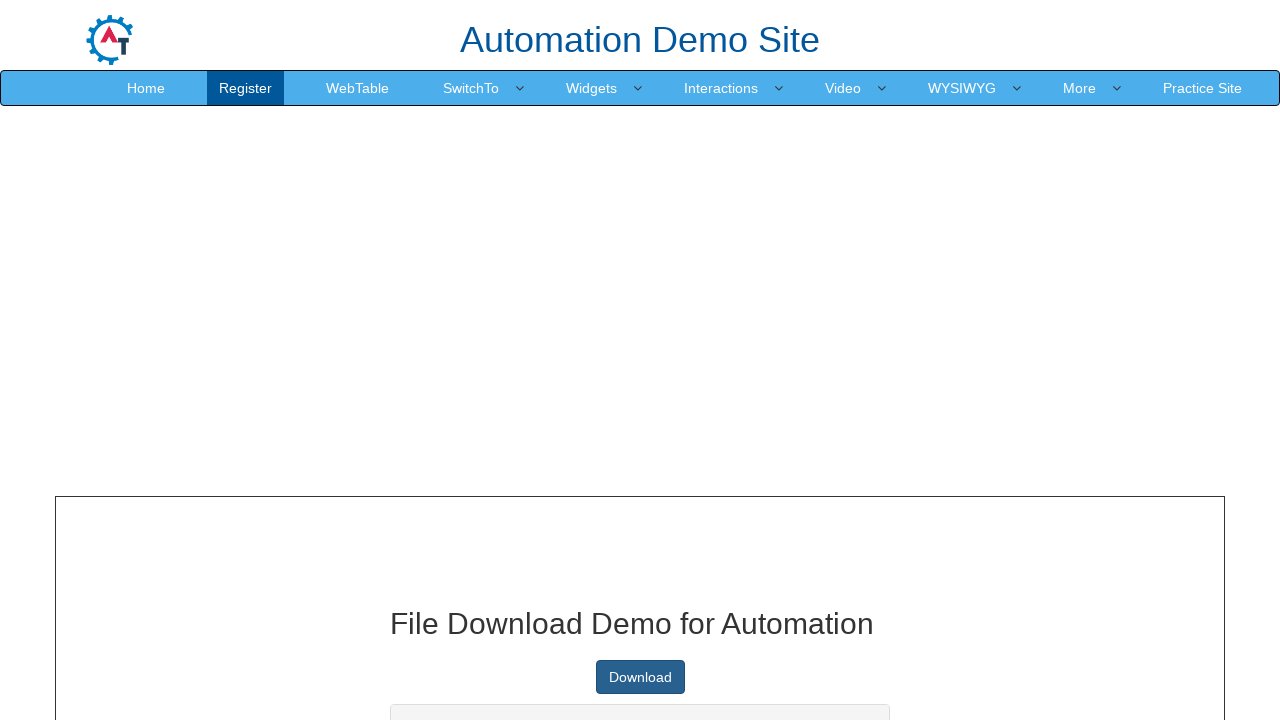

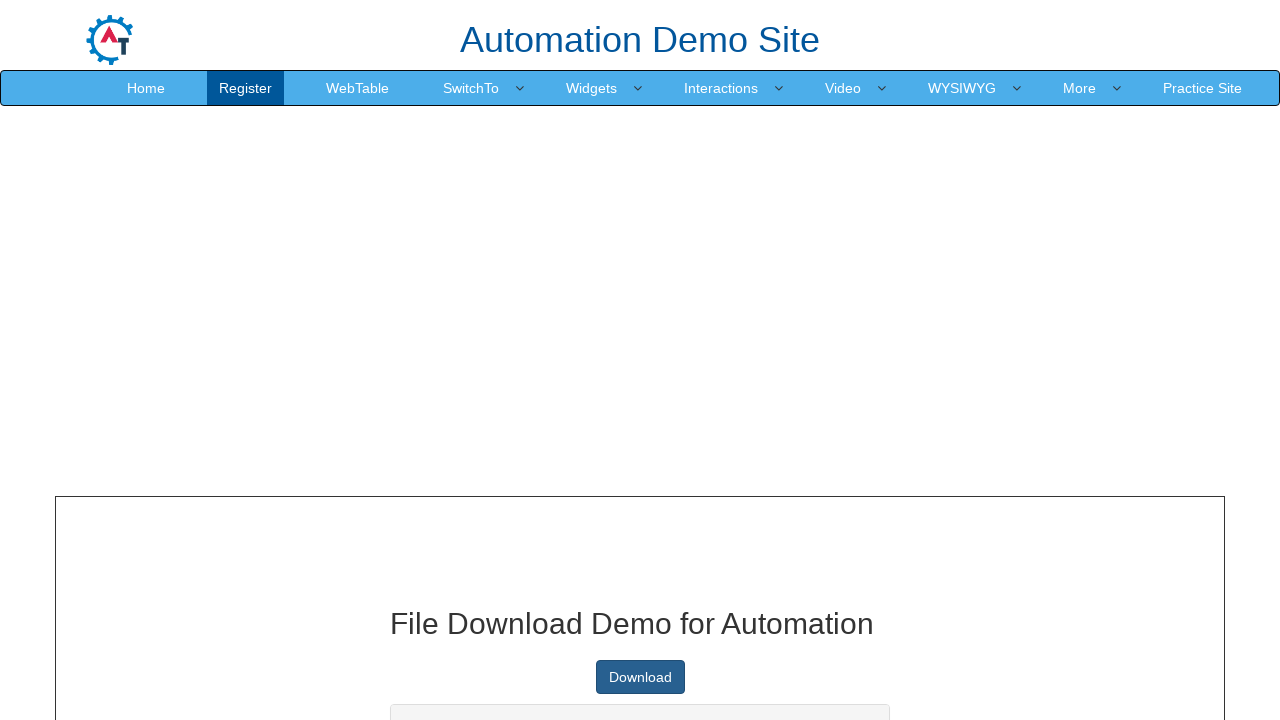